Tests searching by facility name, then extracting the OS ID from results and performing a search using that OS ID

Starting URL: https://opensupplyhub.org

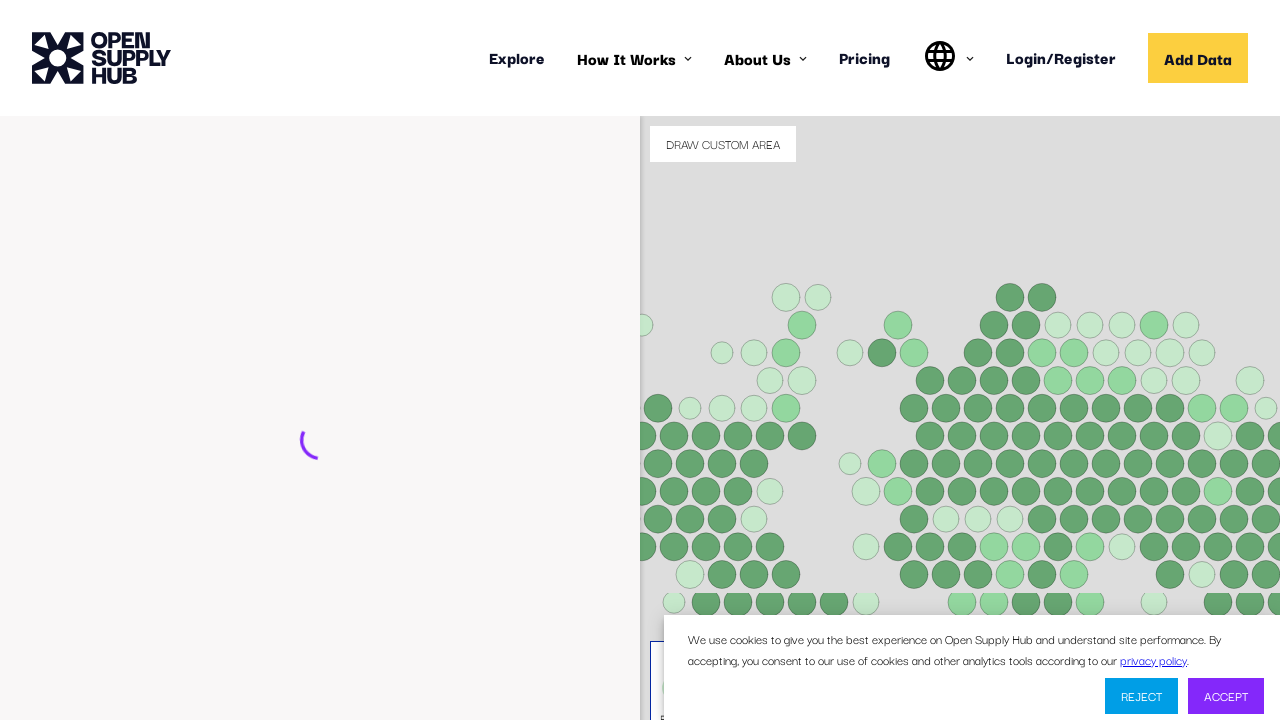

Clicked on the facility search input field at (292, 449) on internal:attr=[placeholder="e.g. ABC Textiles Limited"i]
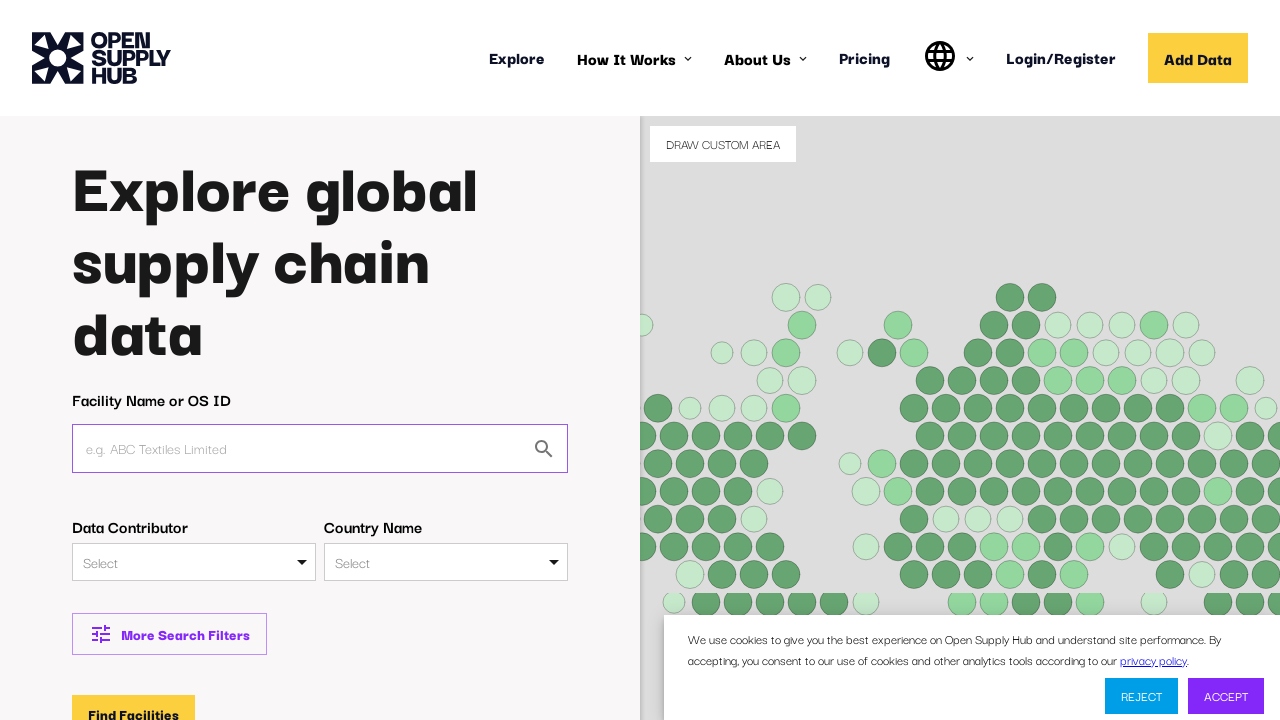

Filled search field with 'Car factory' on internal:attr=[placeholder="e.g. ABC Textiles Limited"i]
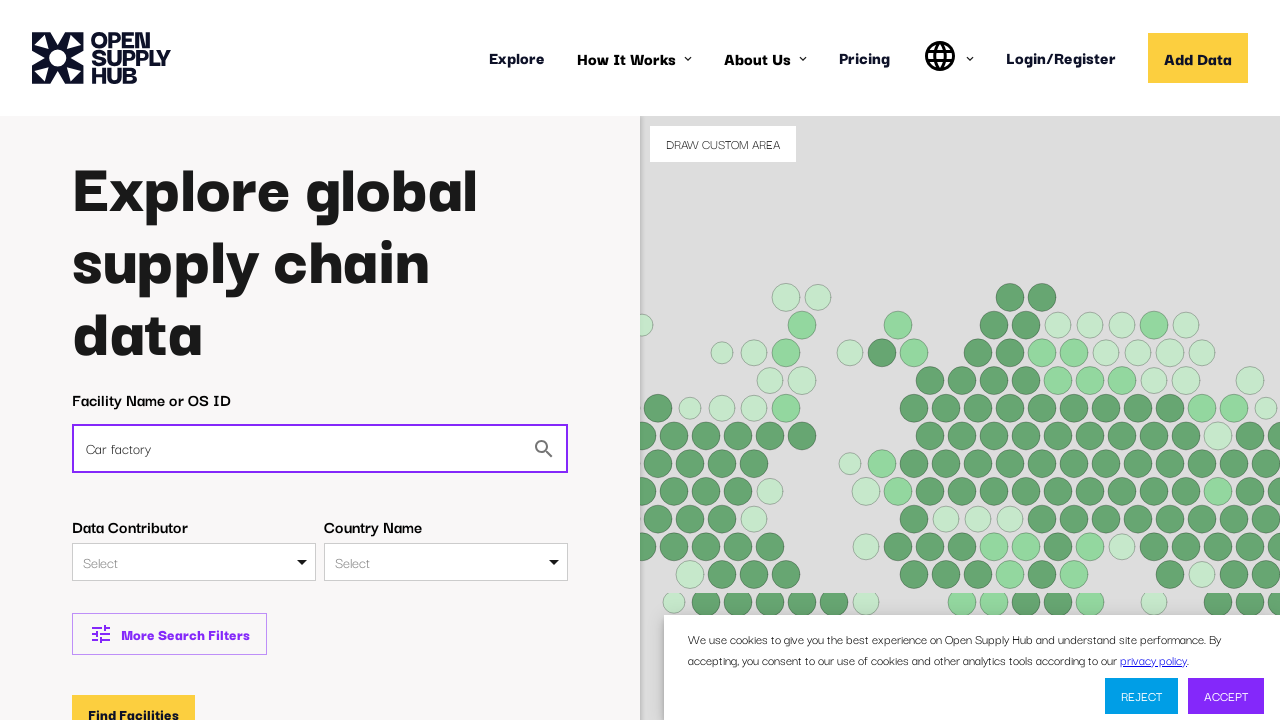

Clicked 'Find Facilities' button at (134, 701) on internal:role=button[name="Find Facilities"i]
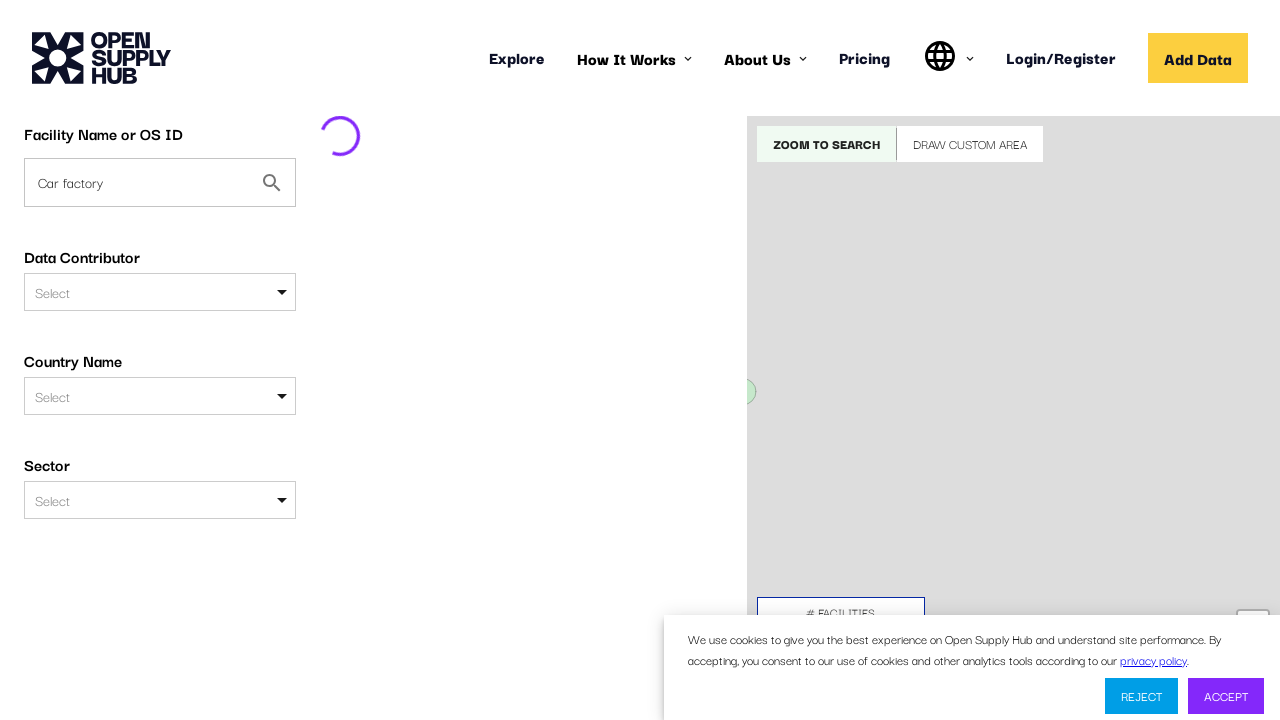

Network settled and page fully loaded
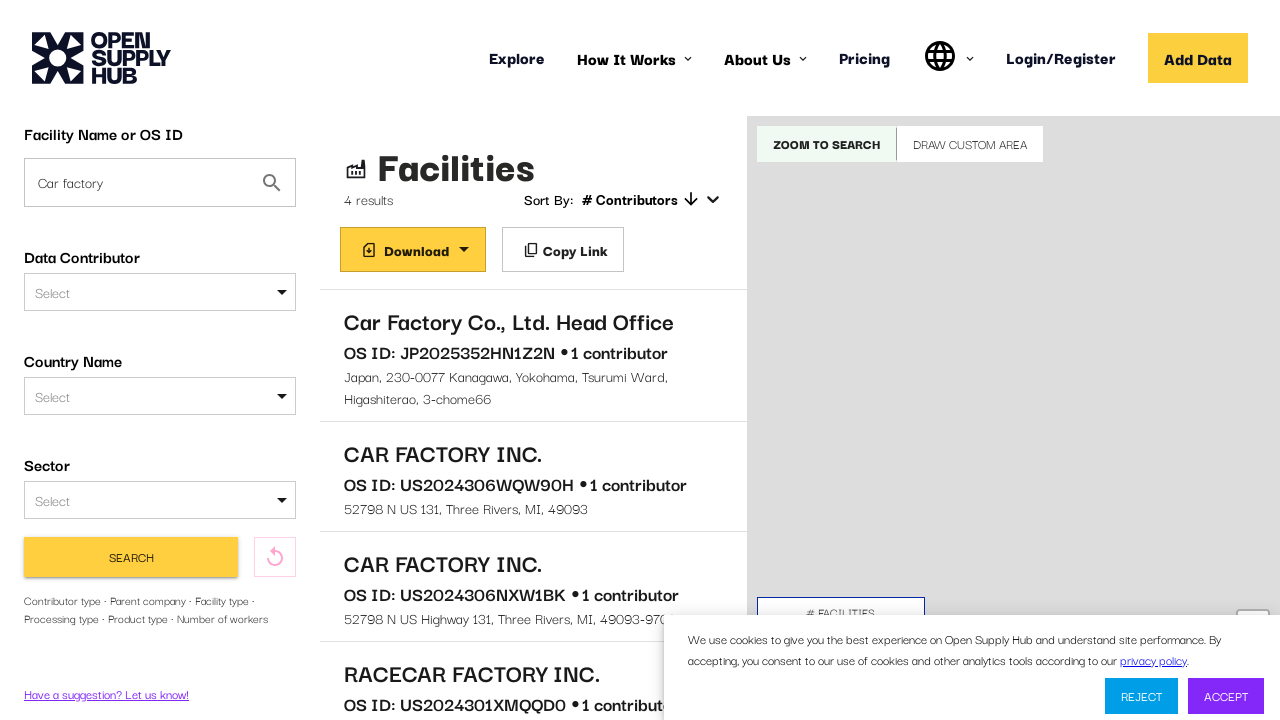

Search results loaded and '# Contributors' text confirmed
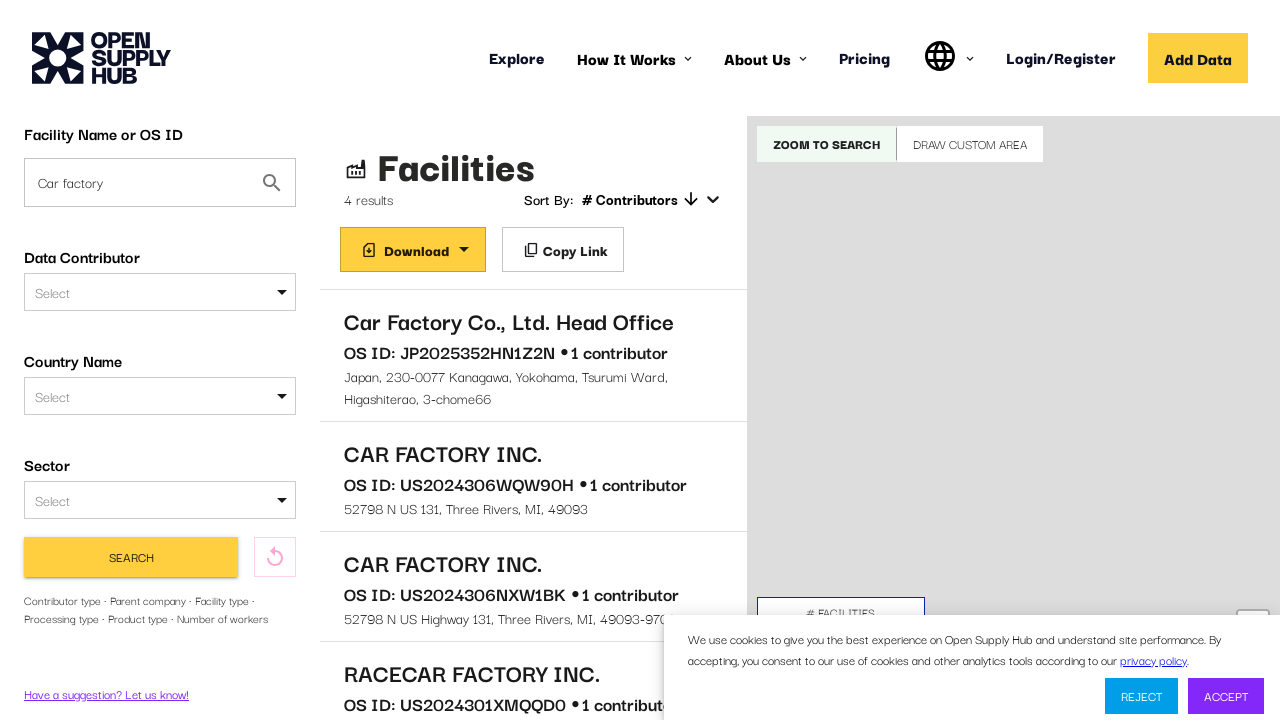

Located first facility link in search results
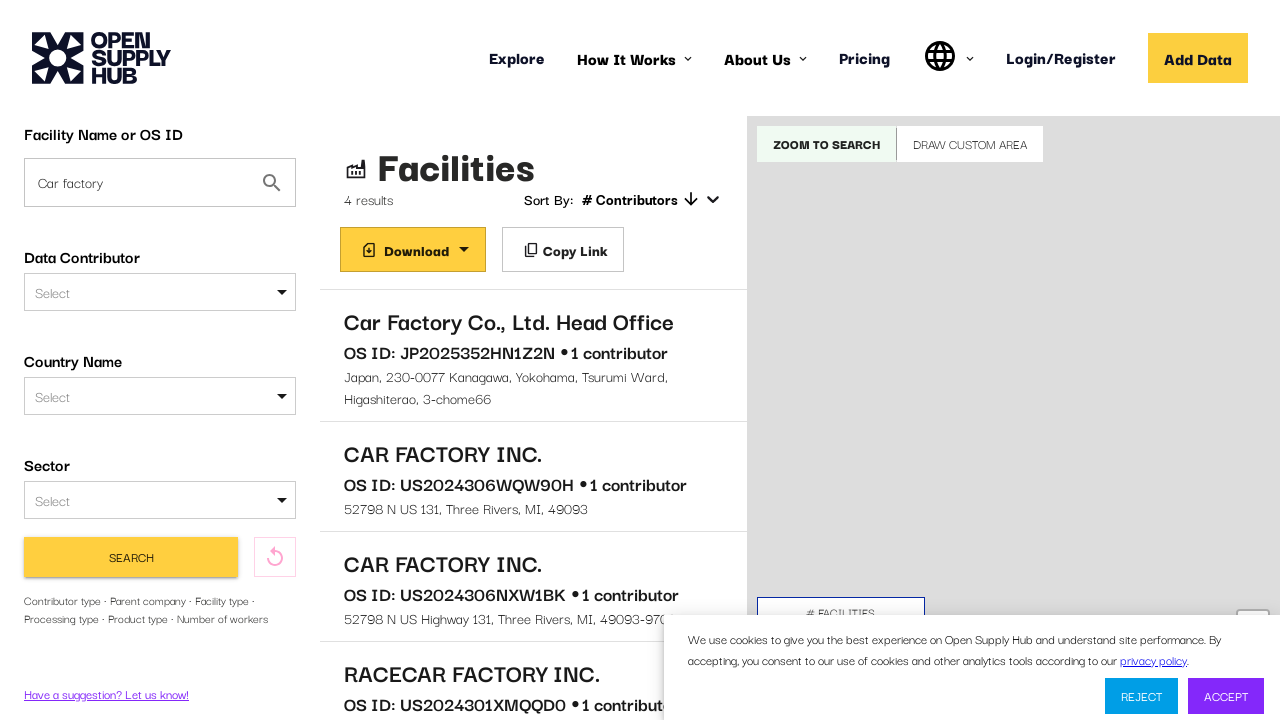

Scrolled facility link into view
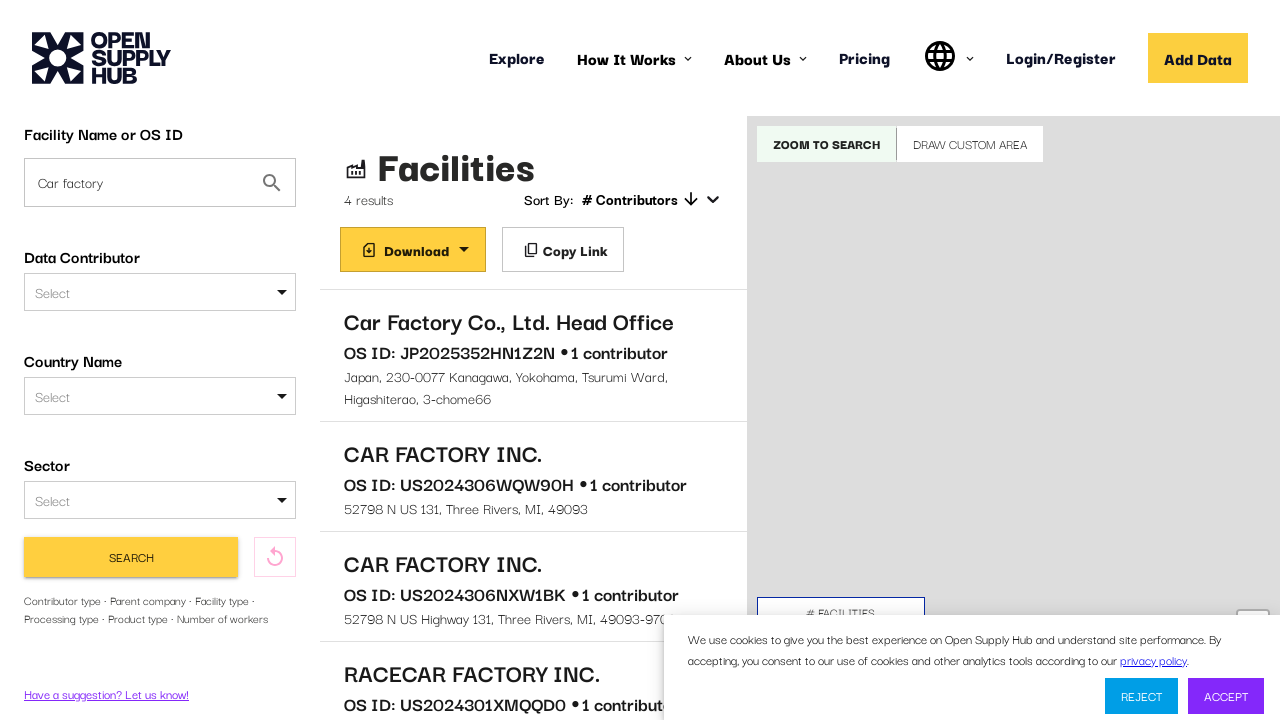

Facility link became visible
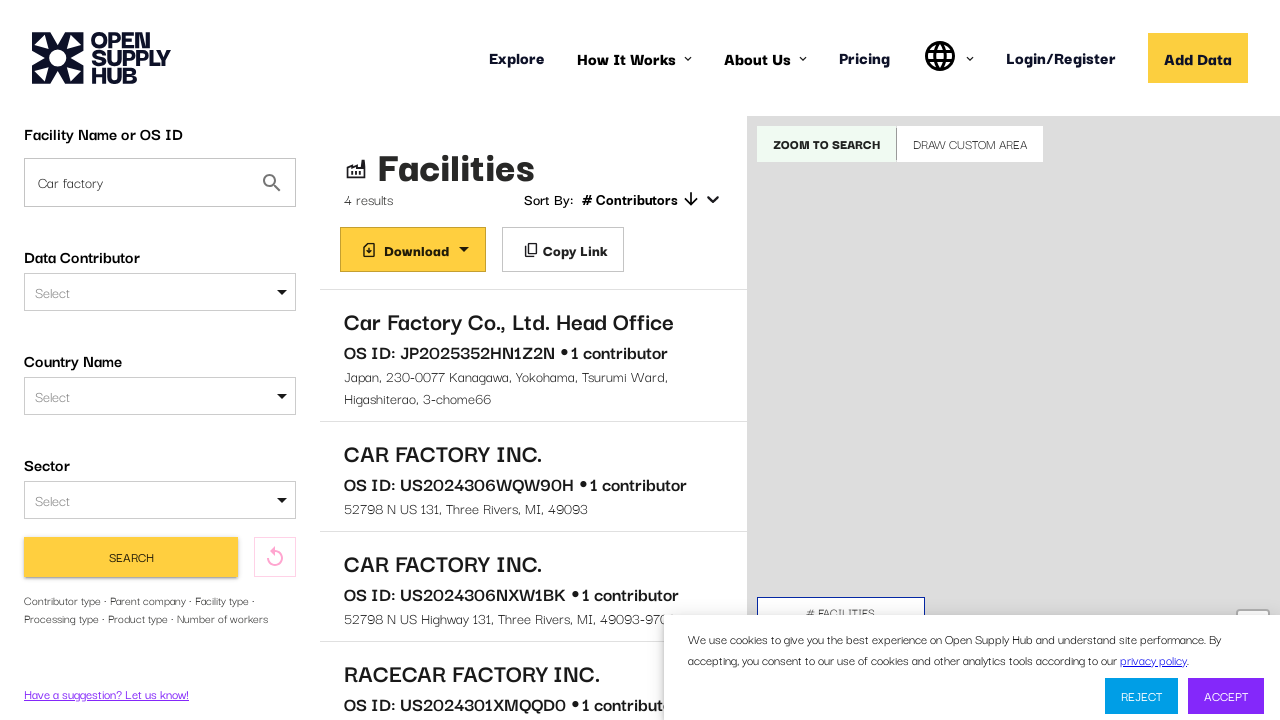

Clicked on the first facility link at (533, 356) on a[href*="/facilities/"] >> nth=0
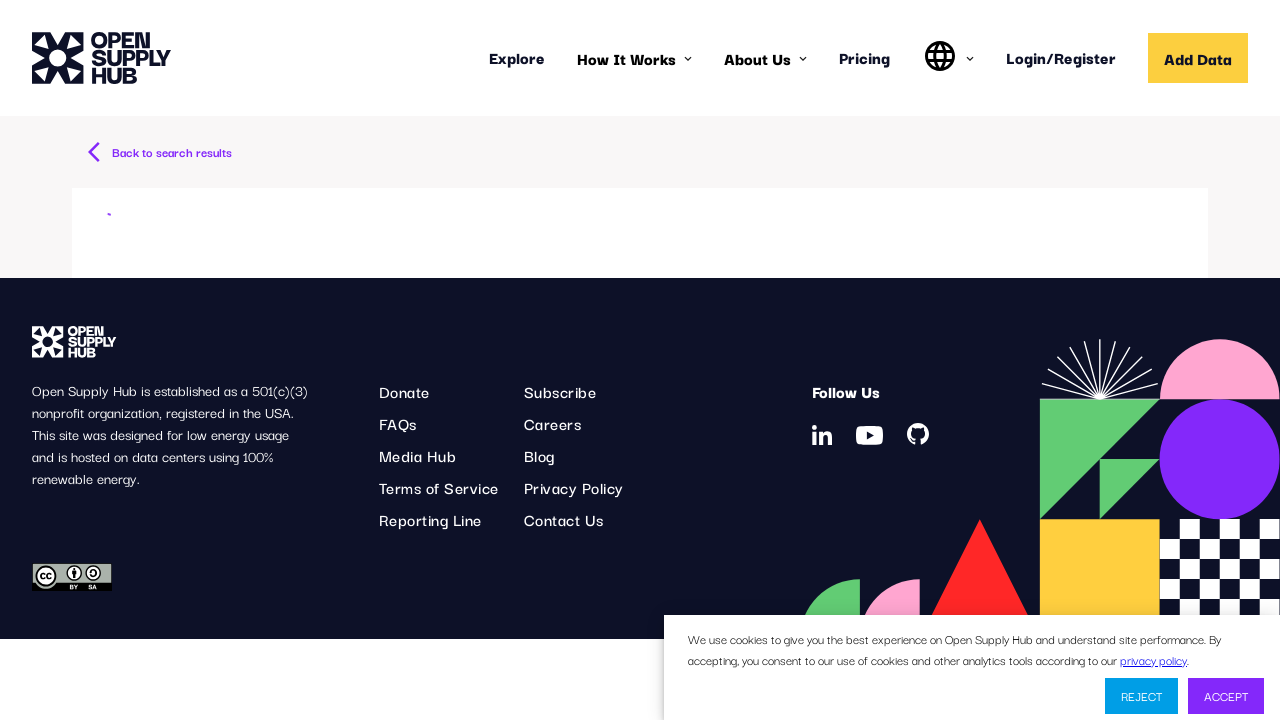

Facility details page loaded
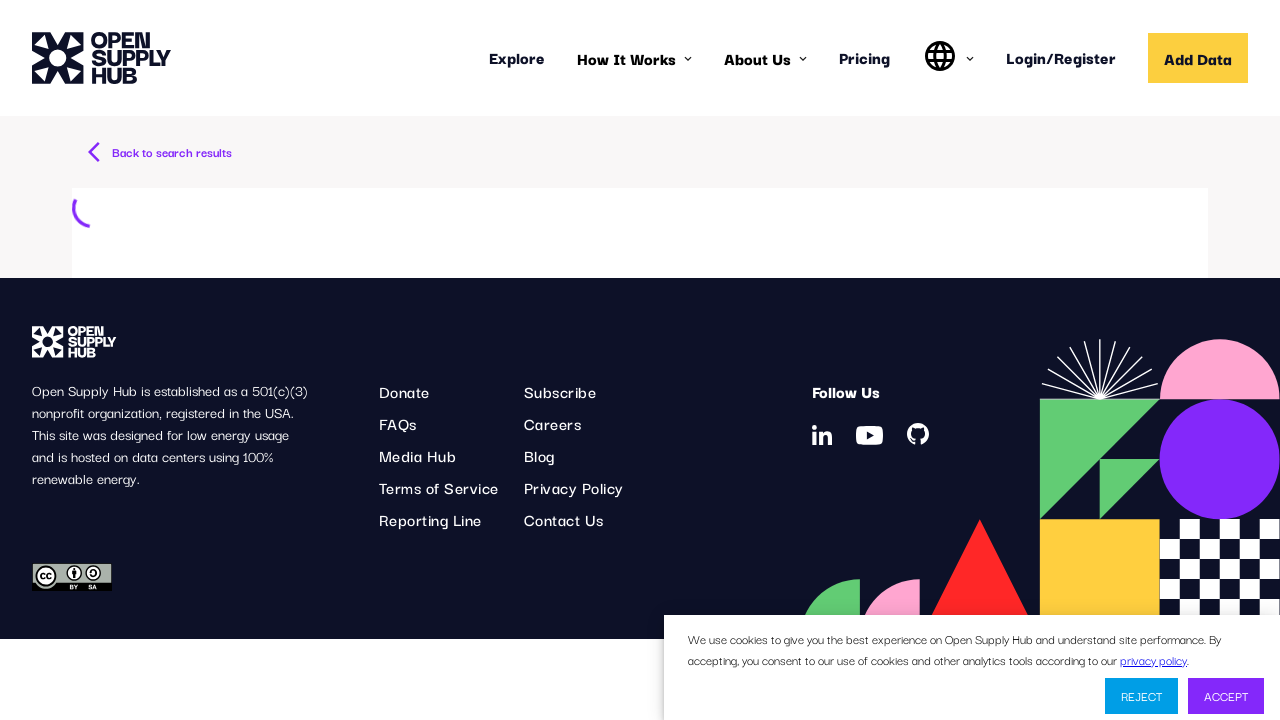

Located paragraph containing OS ID
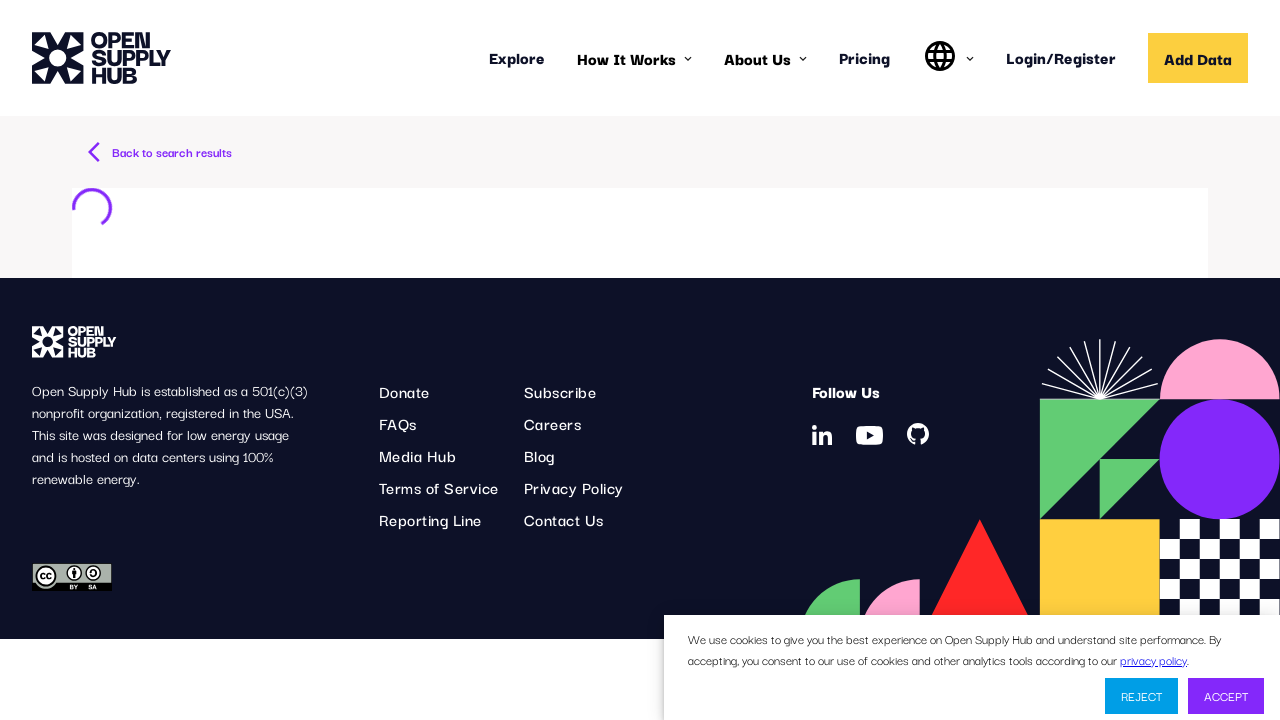

OS ID paragraph became visible
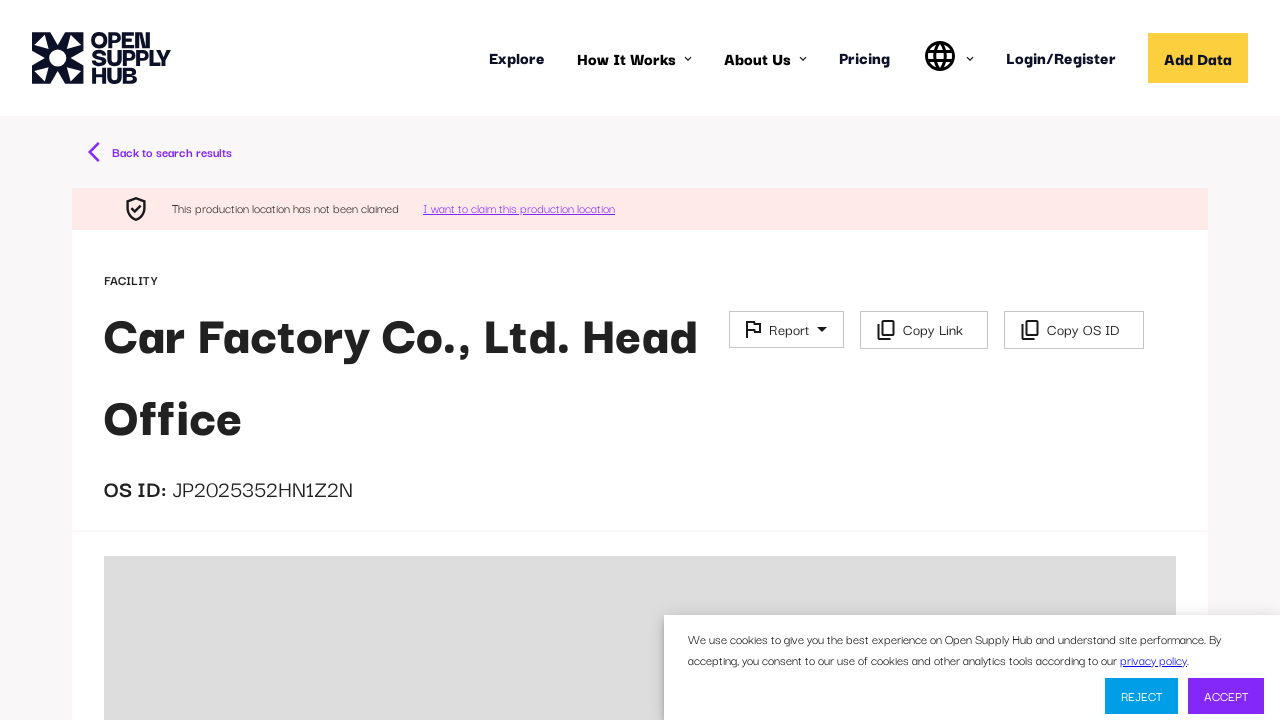

Extracted OS ID from page: JP2025352HN1Z2N
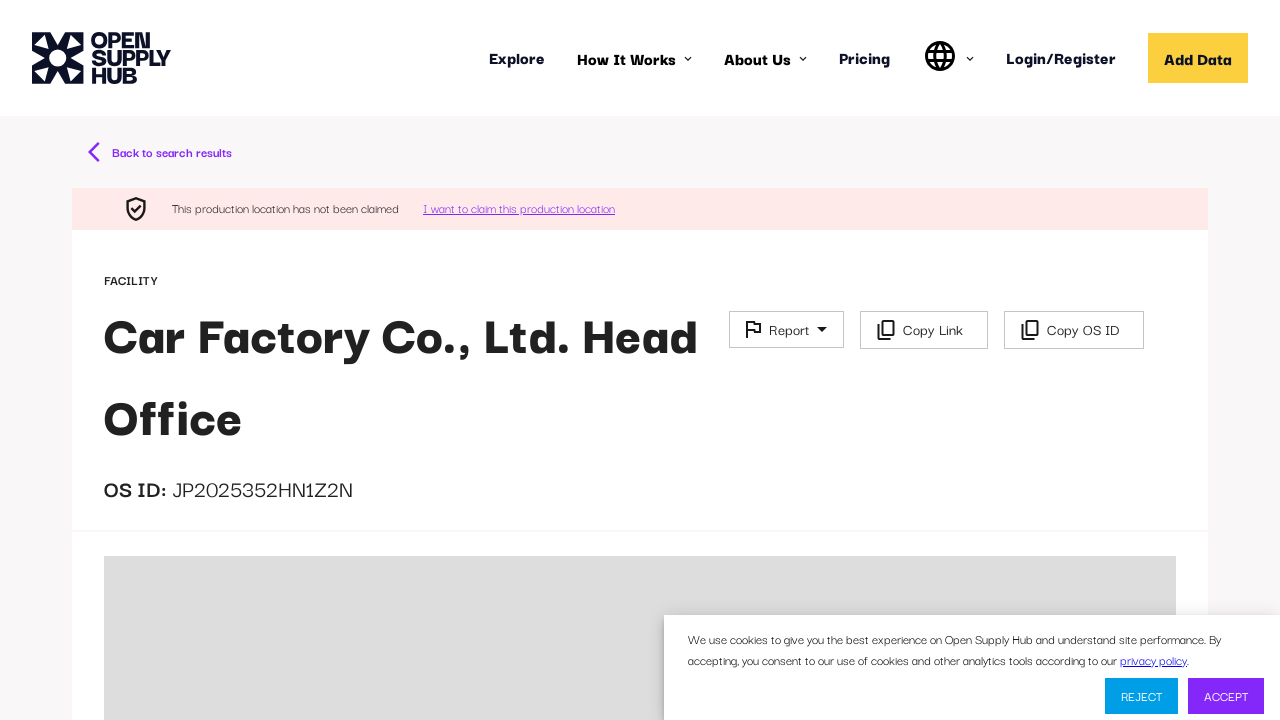

Clicked 'Back to search results' button at (160, 152) on internal:role=button[name="Back to search results"i]
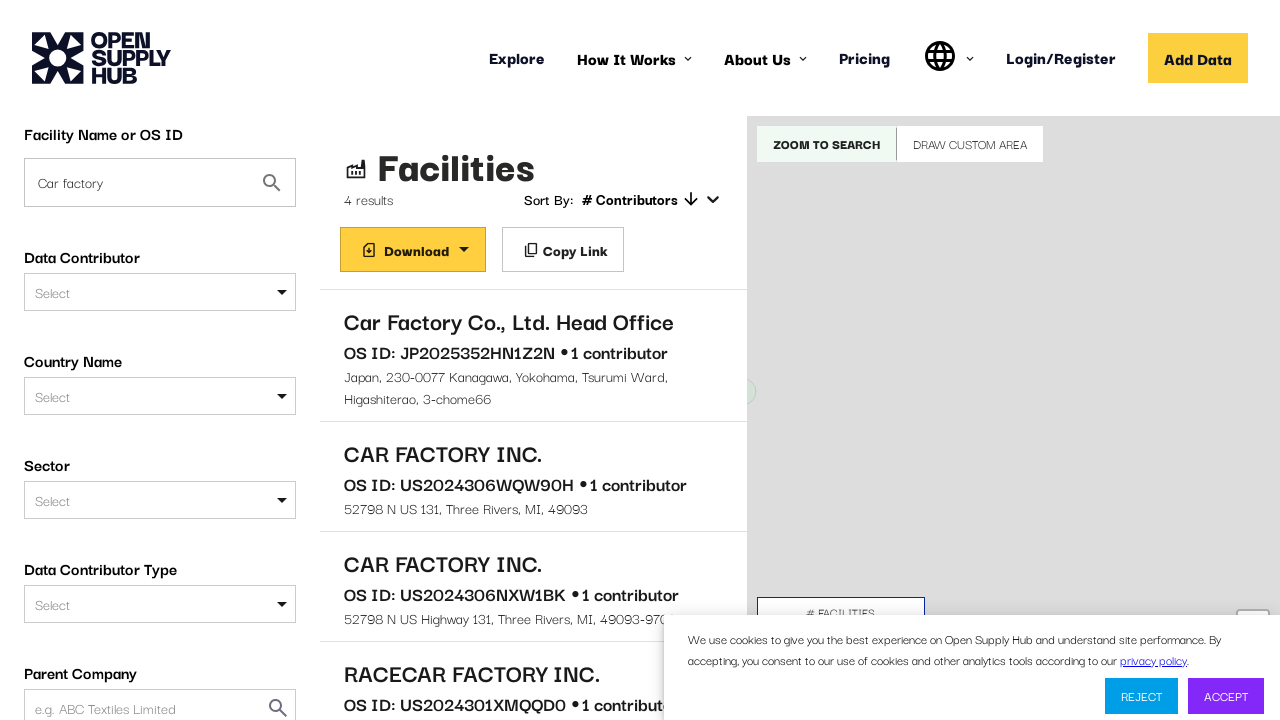

Filled search field with OS ID: JP2025352HN1Z2N on internal:attr=[placeholder="e.g. ABC Textiles Limited"i]
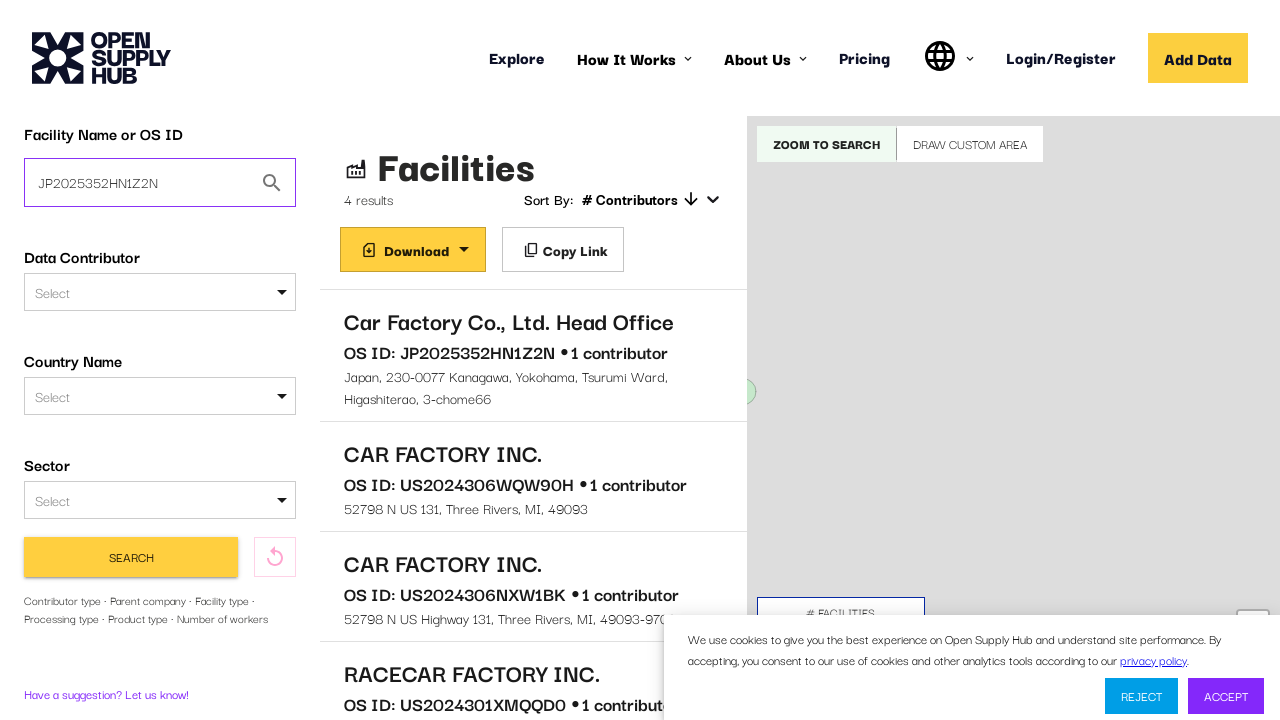

Clicked 'Search' button to search by OS ID at (131, 557) on internal:role=button[name="Search"i] >> nth=0
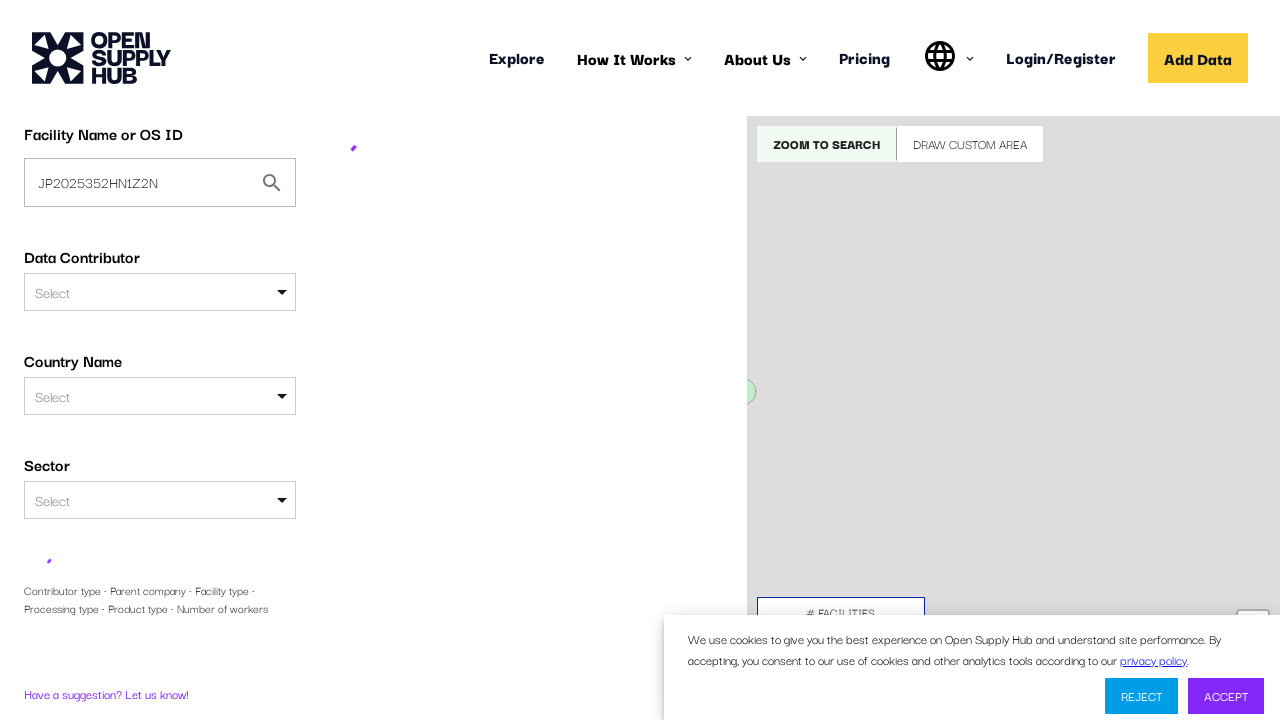

Search results page loaded after OS ID search
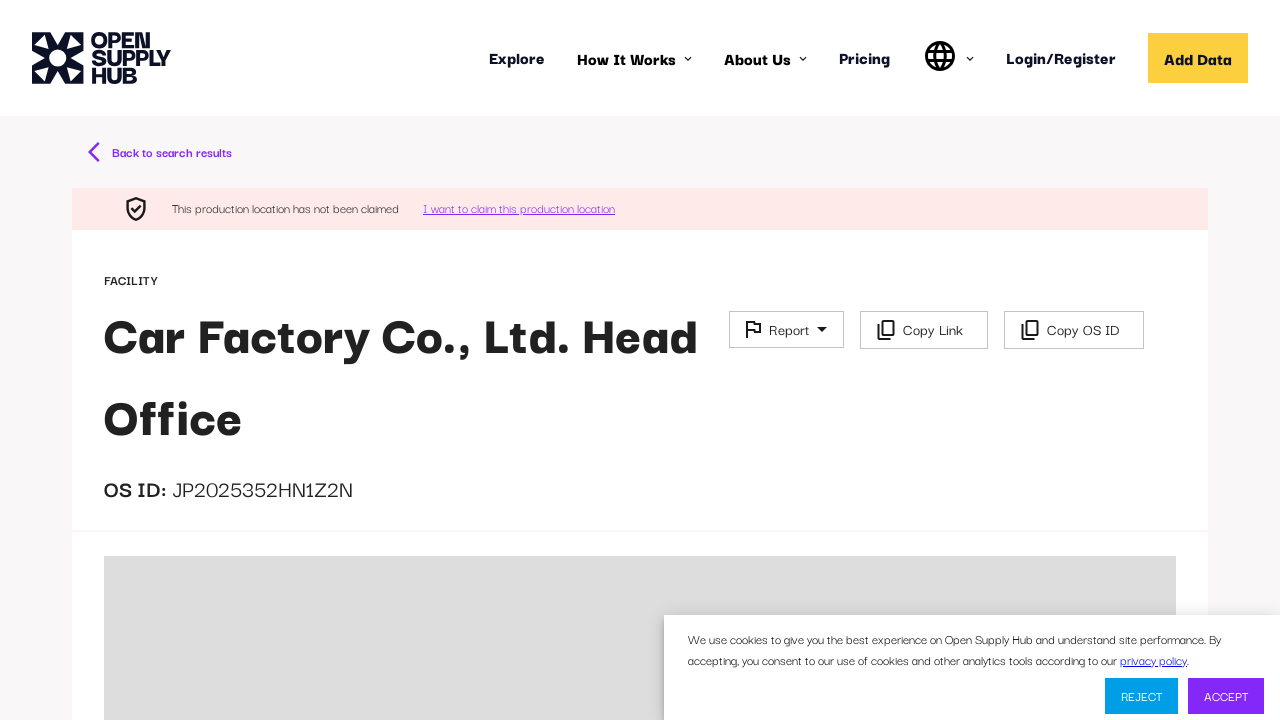

Verified OS ID 'JP2025352HN1Z2N' is visible in search results
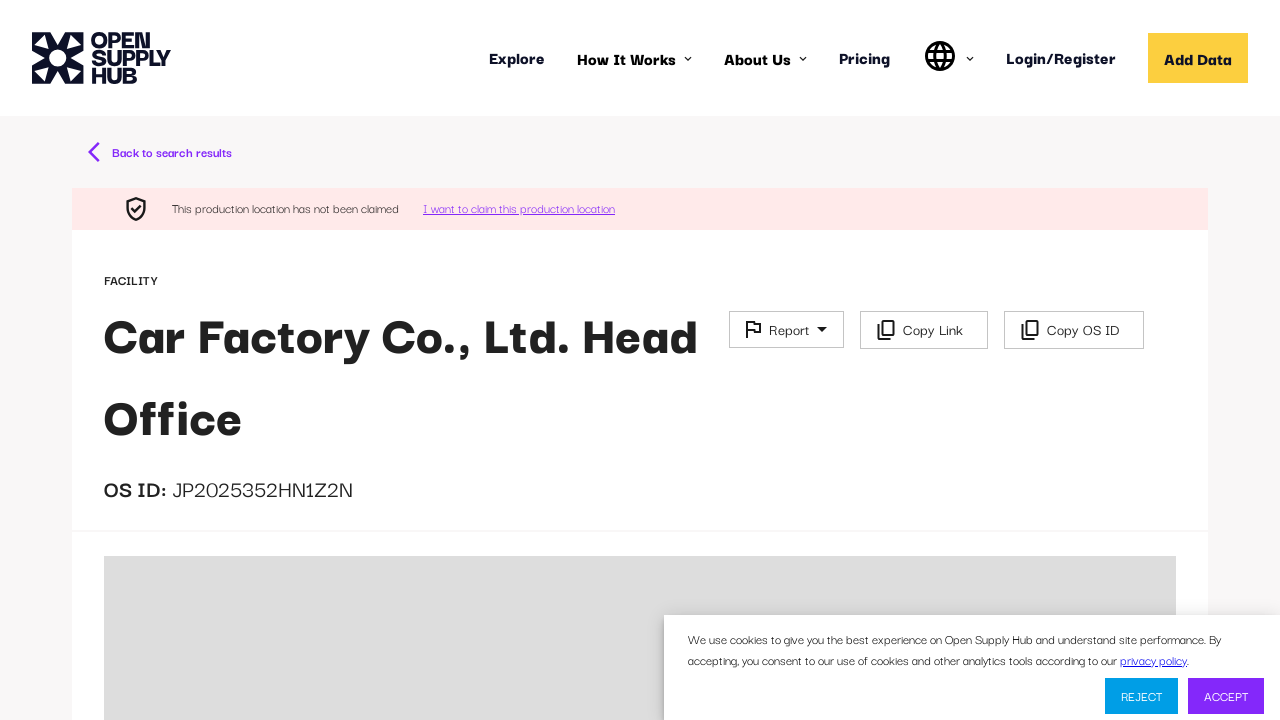

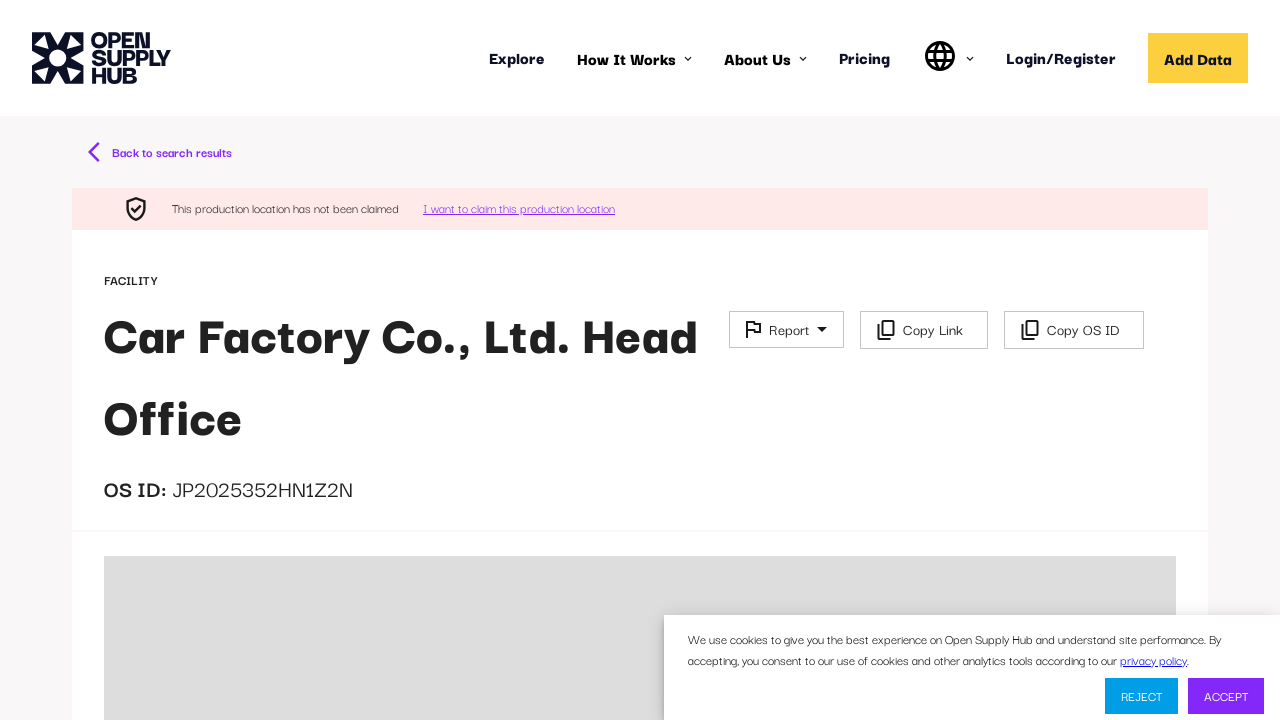